Opens a browser, maximizes the window, and navigates to the 605.tv website to verify basic page loading.

Starting URL: https://www.605.tv

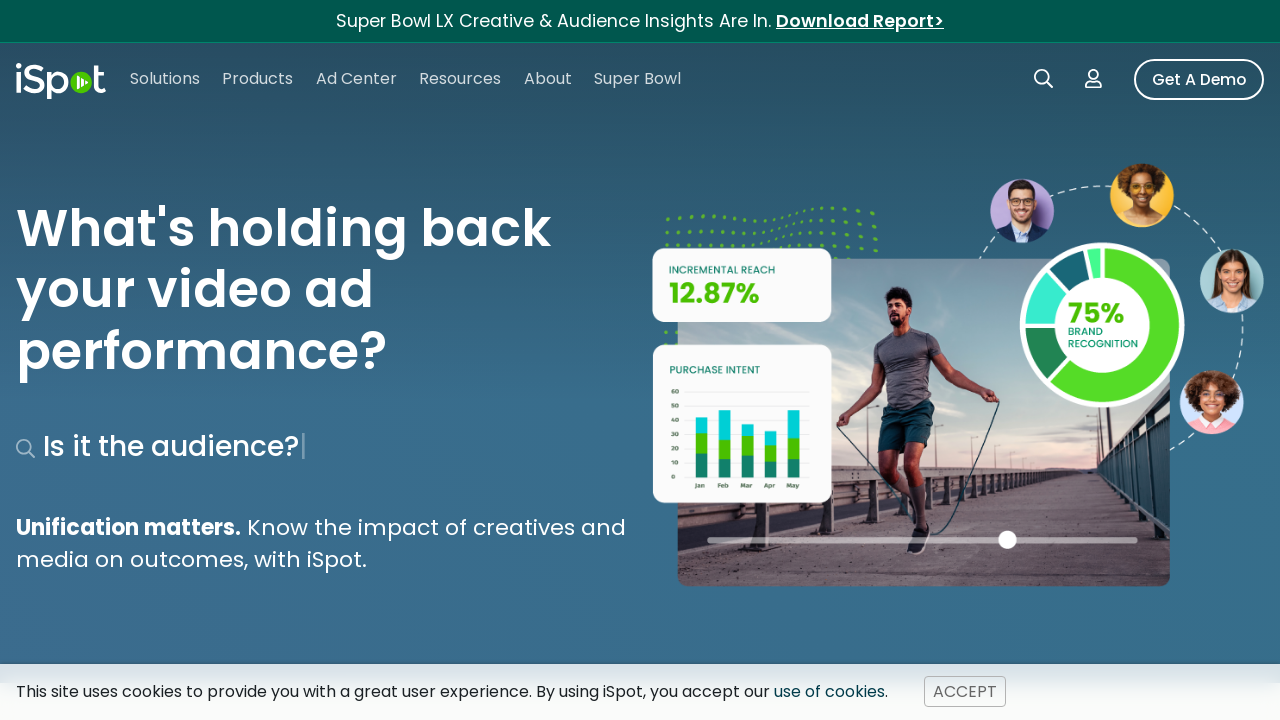

Set viewport size to 1920x1080
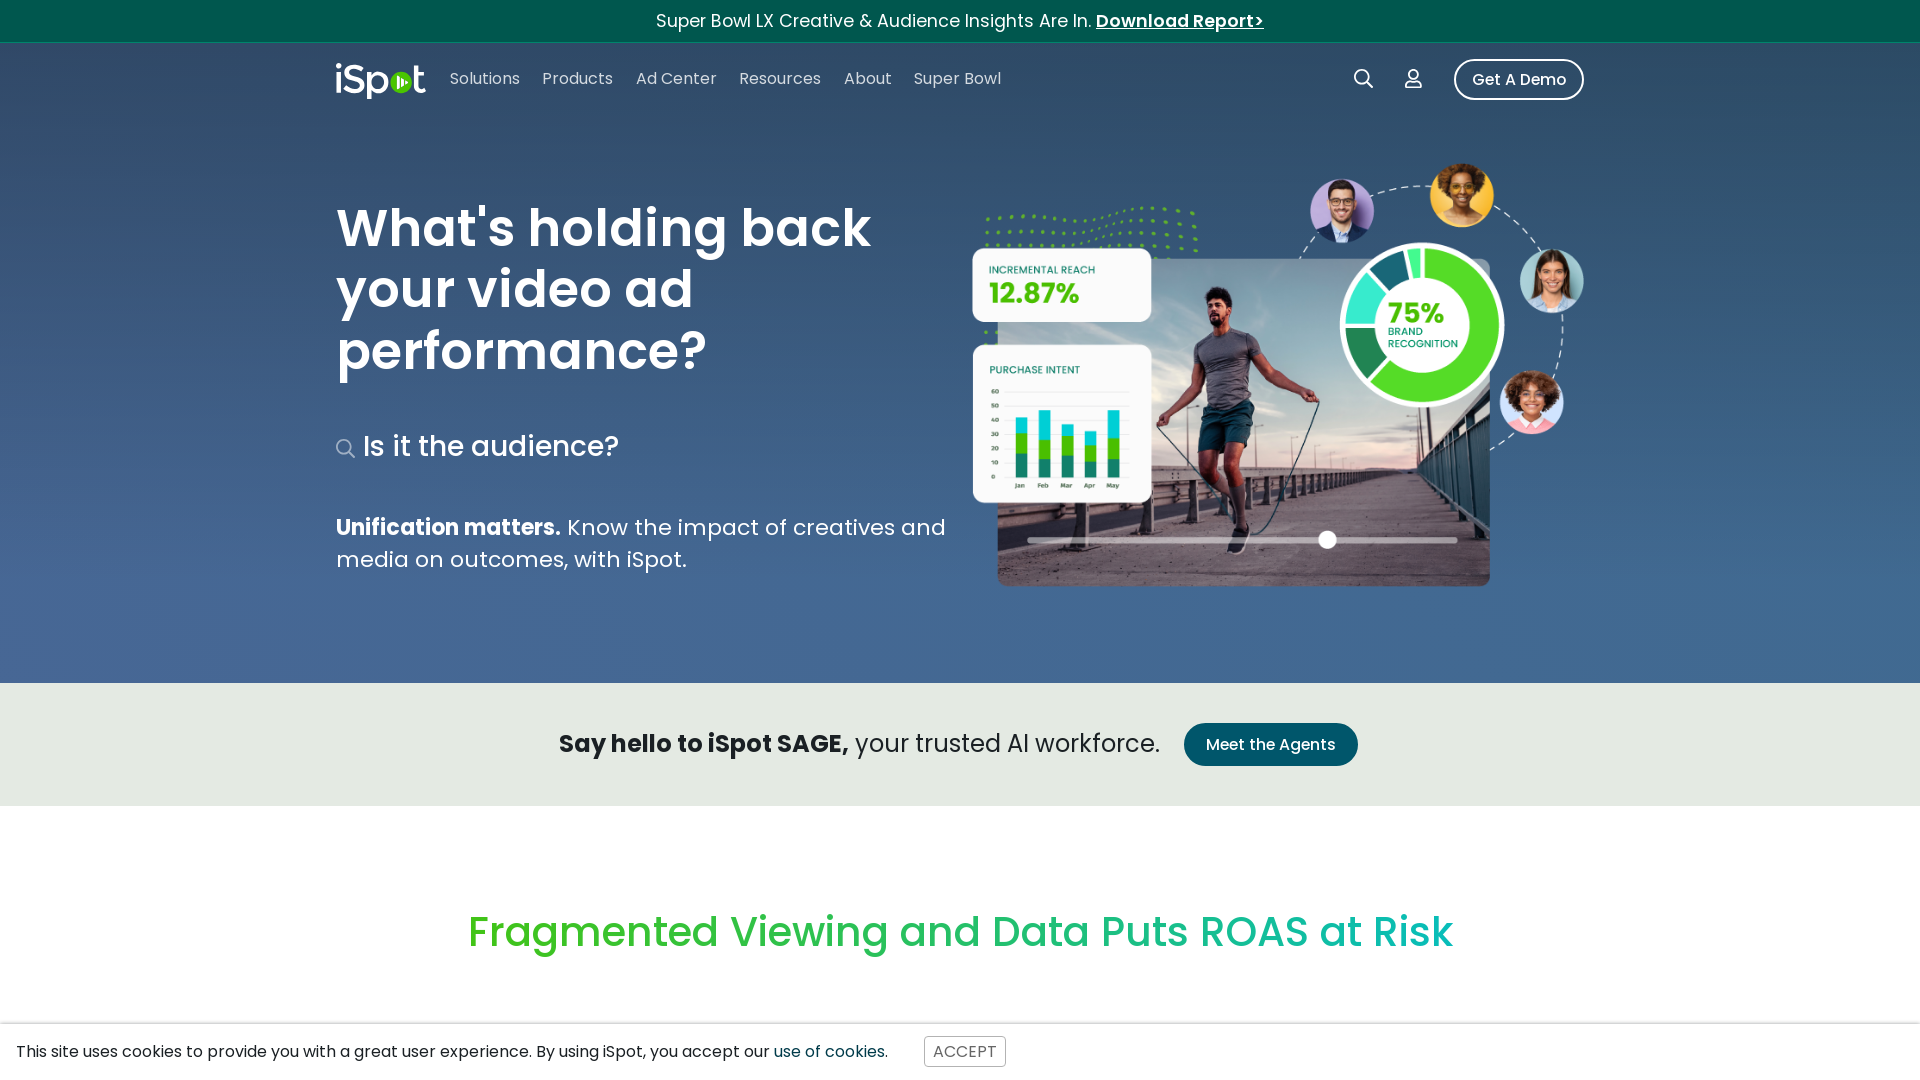

Page loaded and domcontentloaded state reached
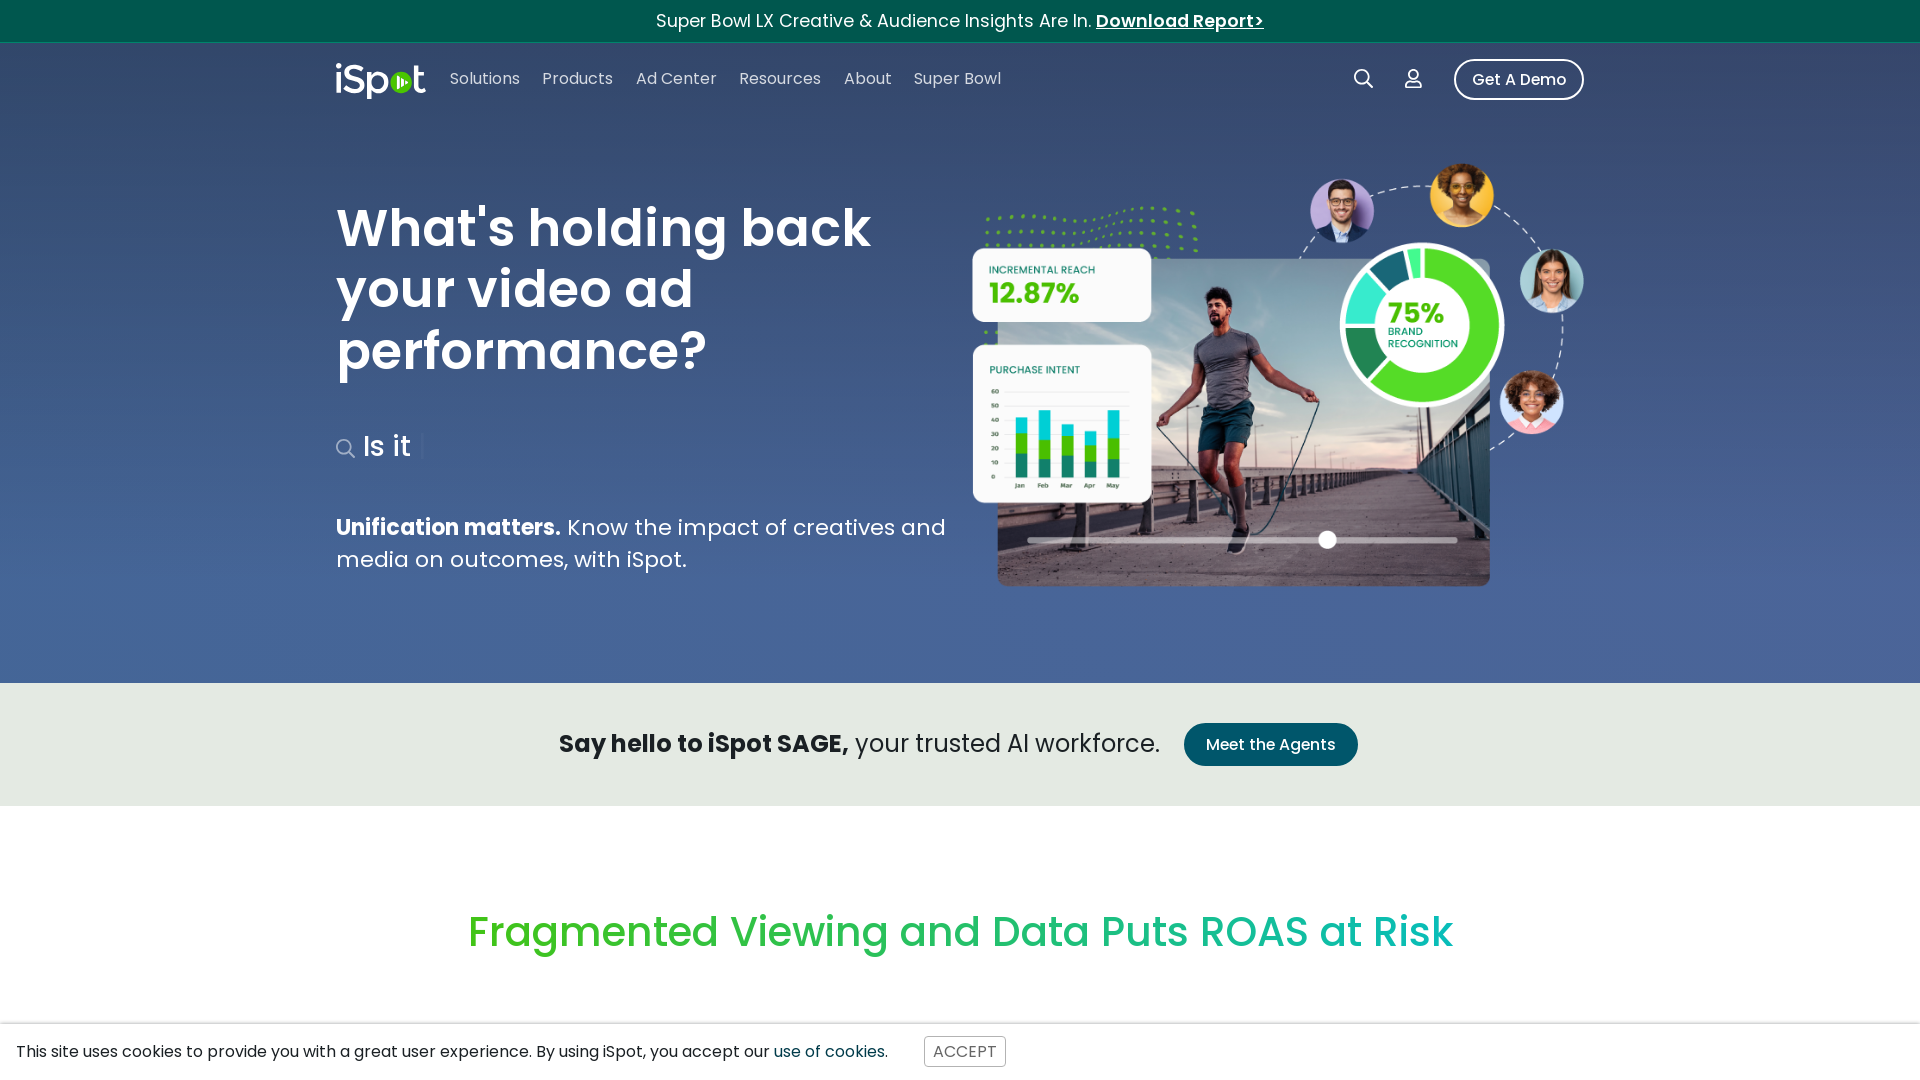

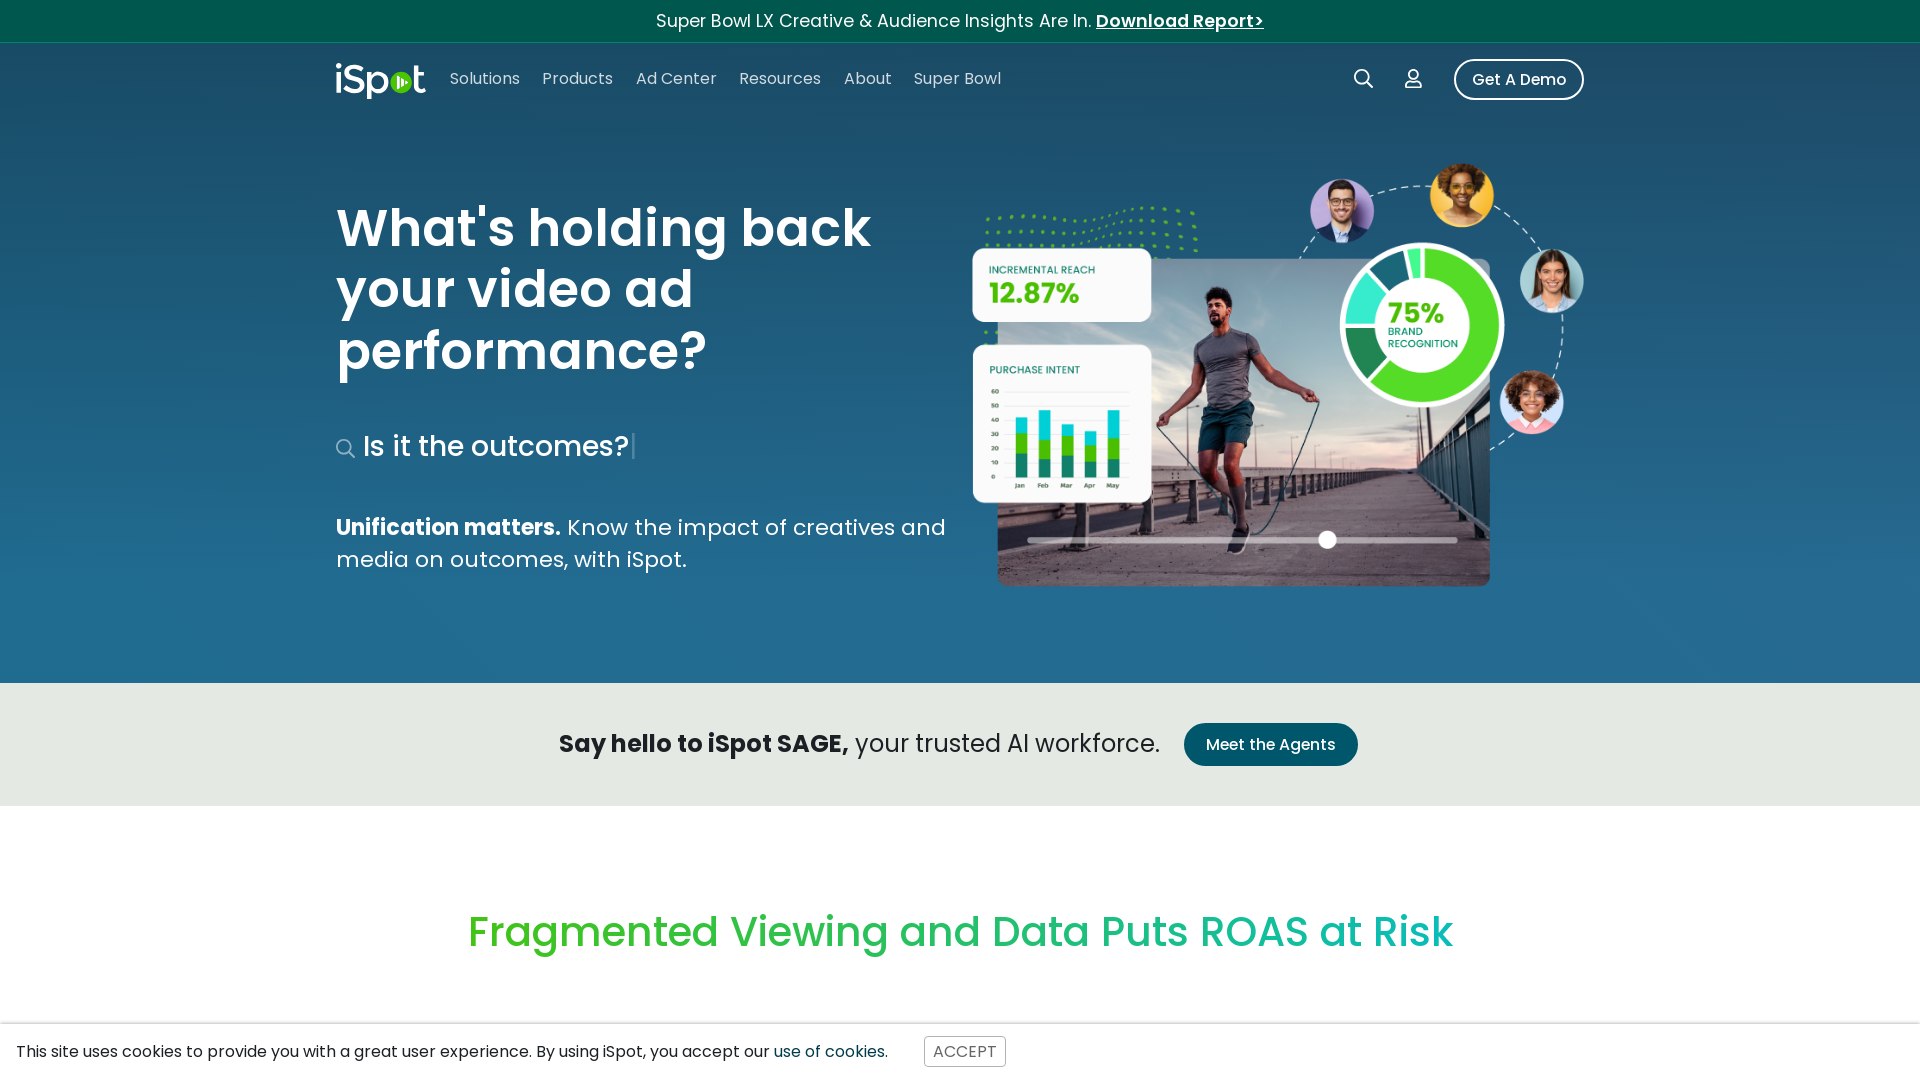